Tests the typos page by navigating to it and verifying the text content of a paragraph element matches the expected string

Starting URL: https://the-internet.herokuapp.com/typos

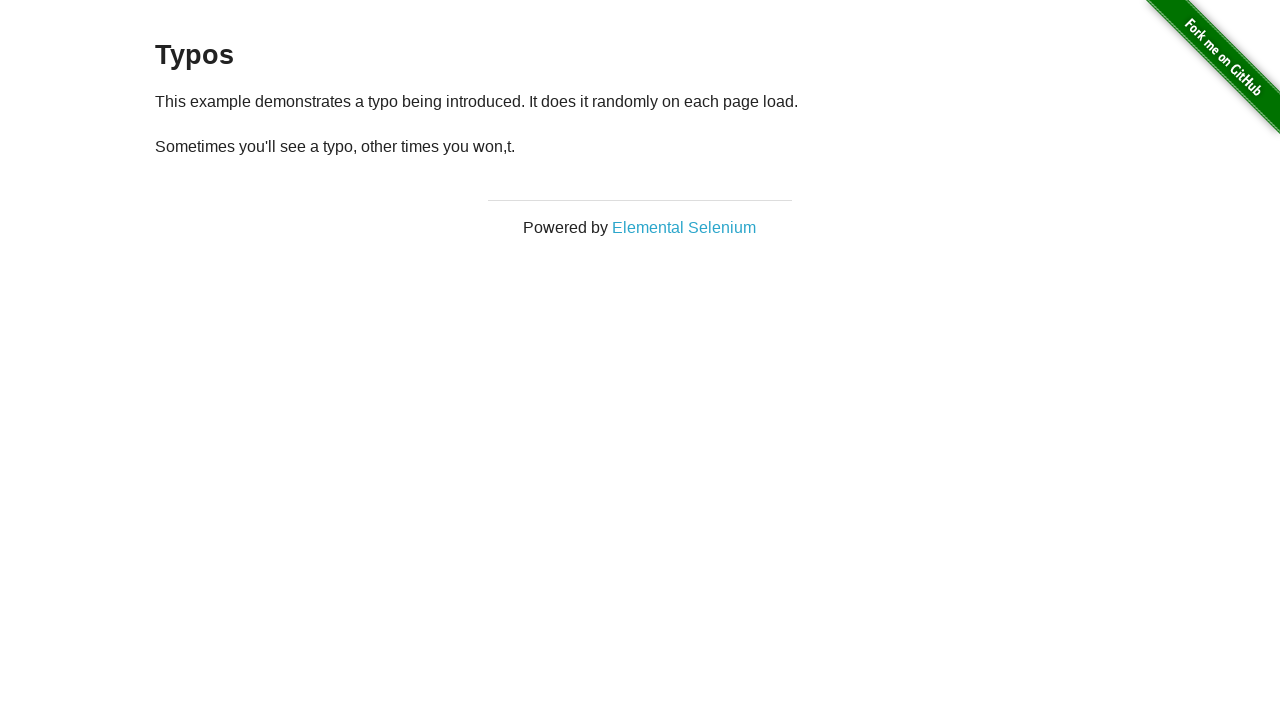

Navigated to the typos page
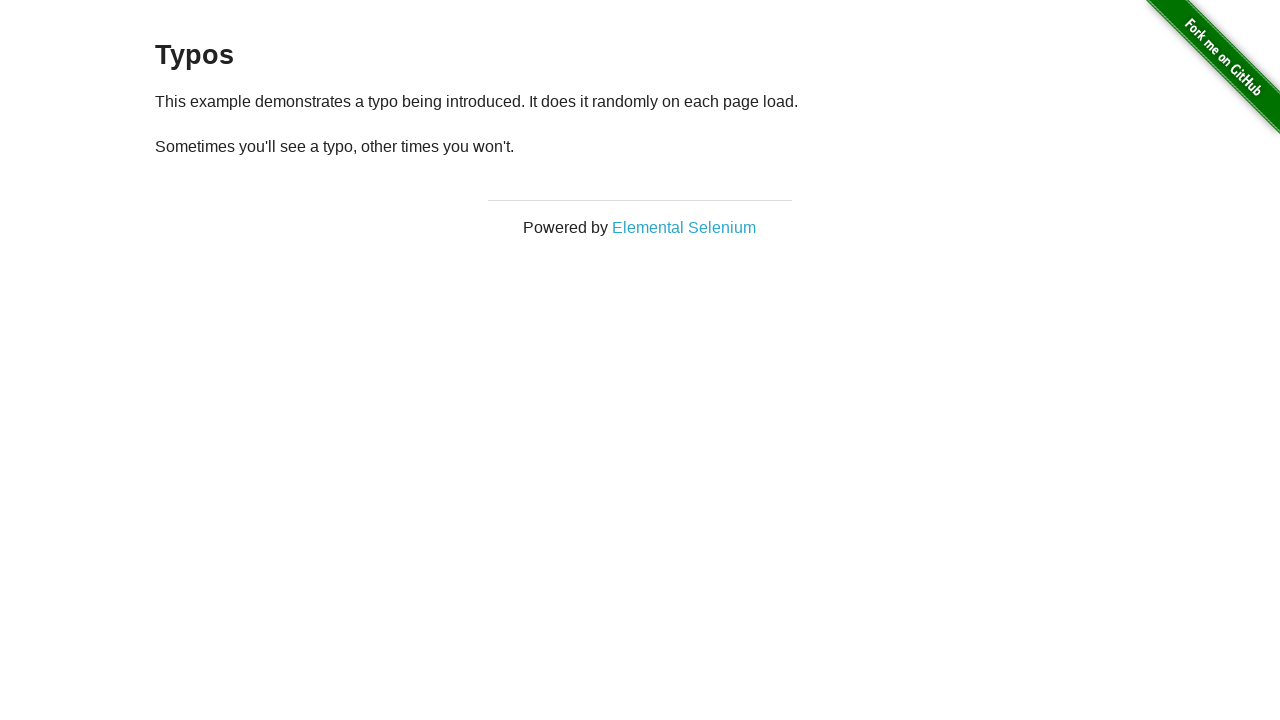

Retrieved all paragraph elements from the page
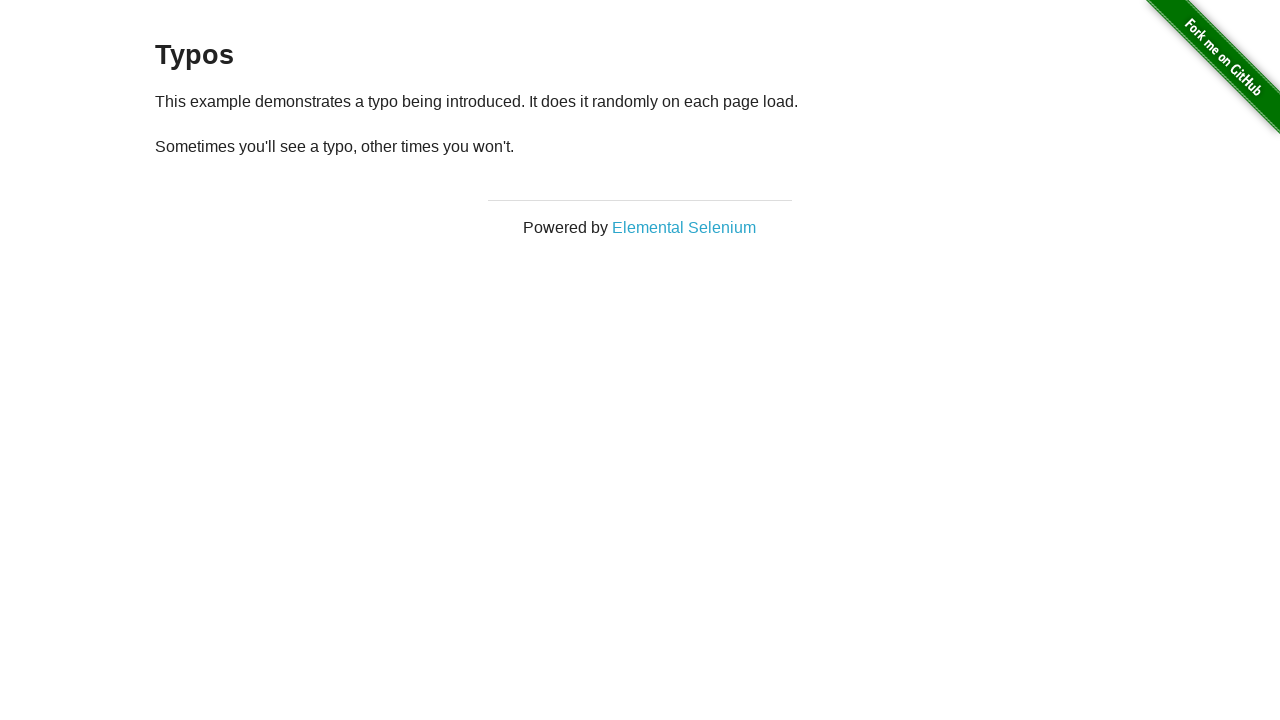

Retrieved inner text from the second paragraph
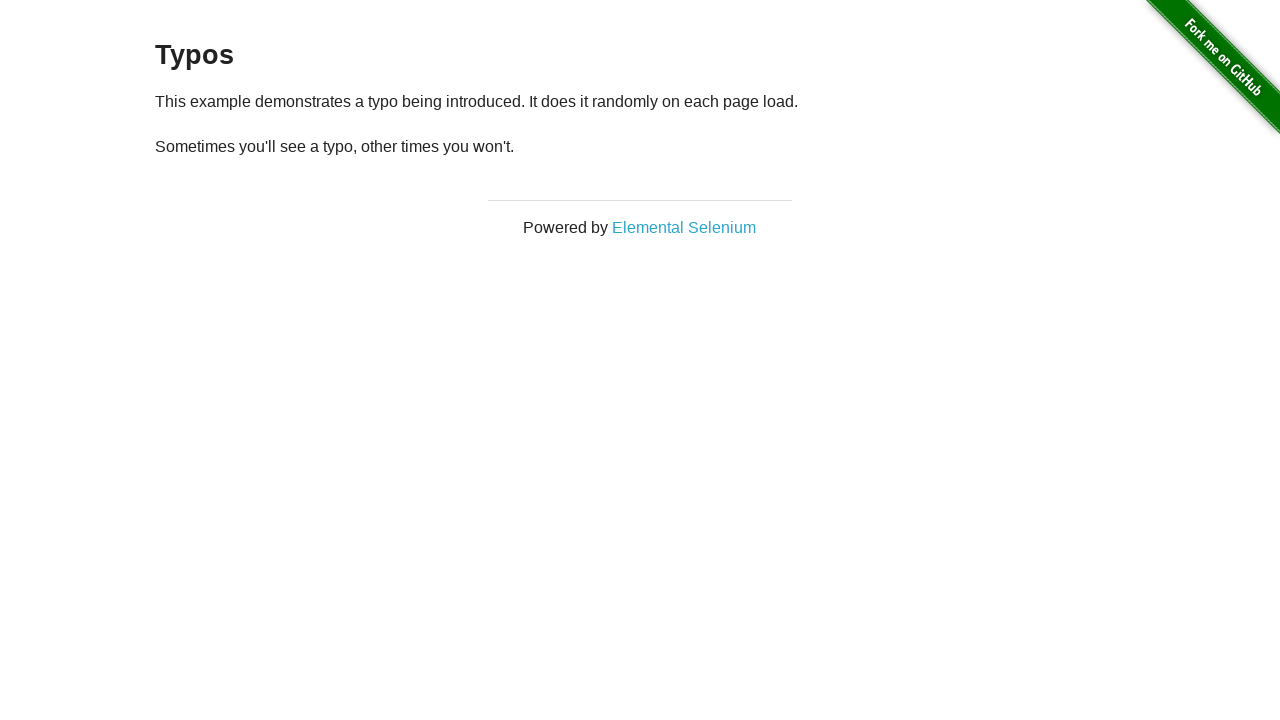

Verified paragraph text matches expected content: 'Sometimes you'll see a typo, other times you won't.'
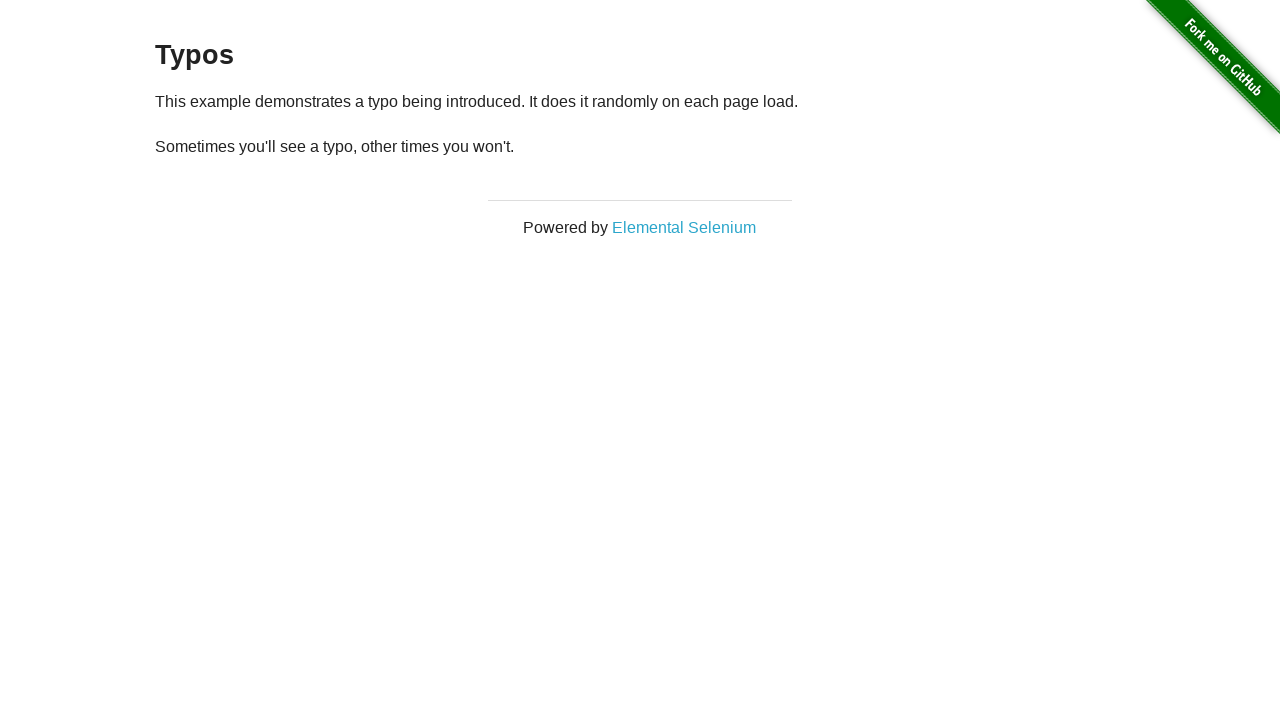

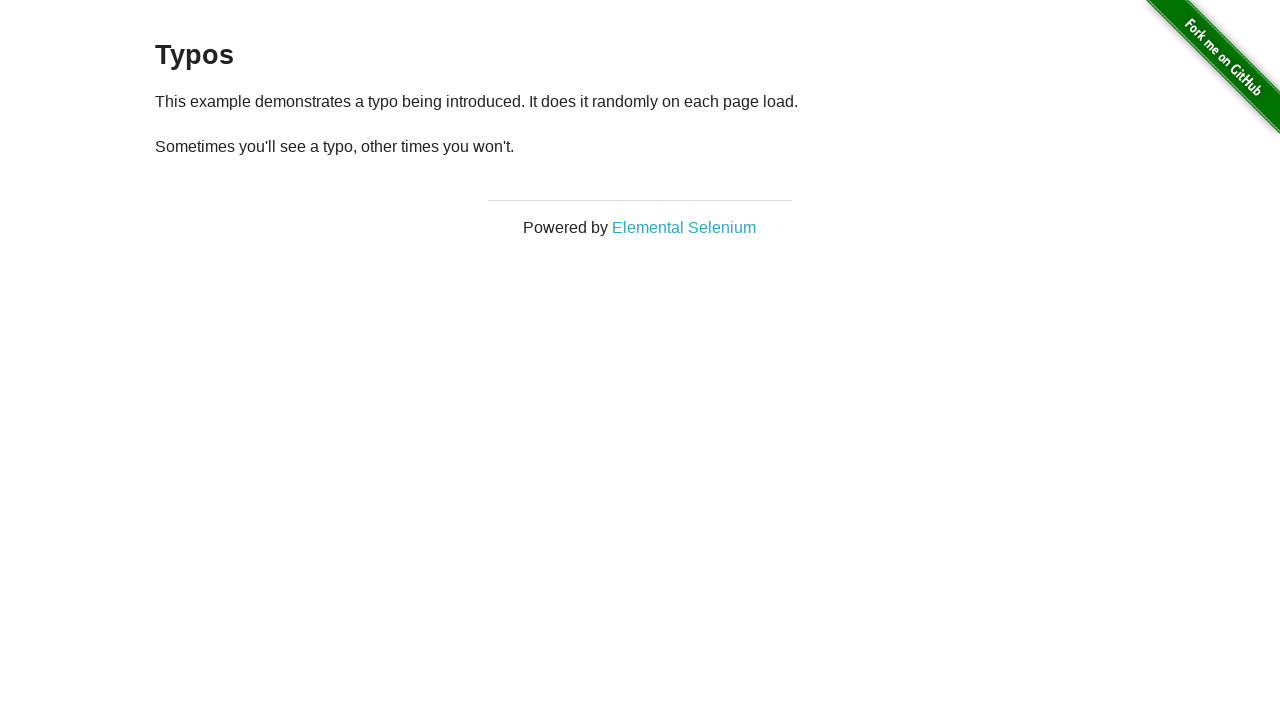